Clicks on the first table column header to sort it and verifies the table is sorted alphabetically

Starting URL: https://rahulshettyacademy.com/seleniumPractise/#/offers

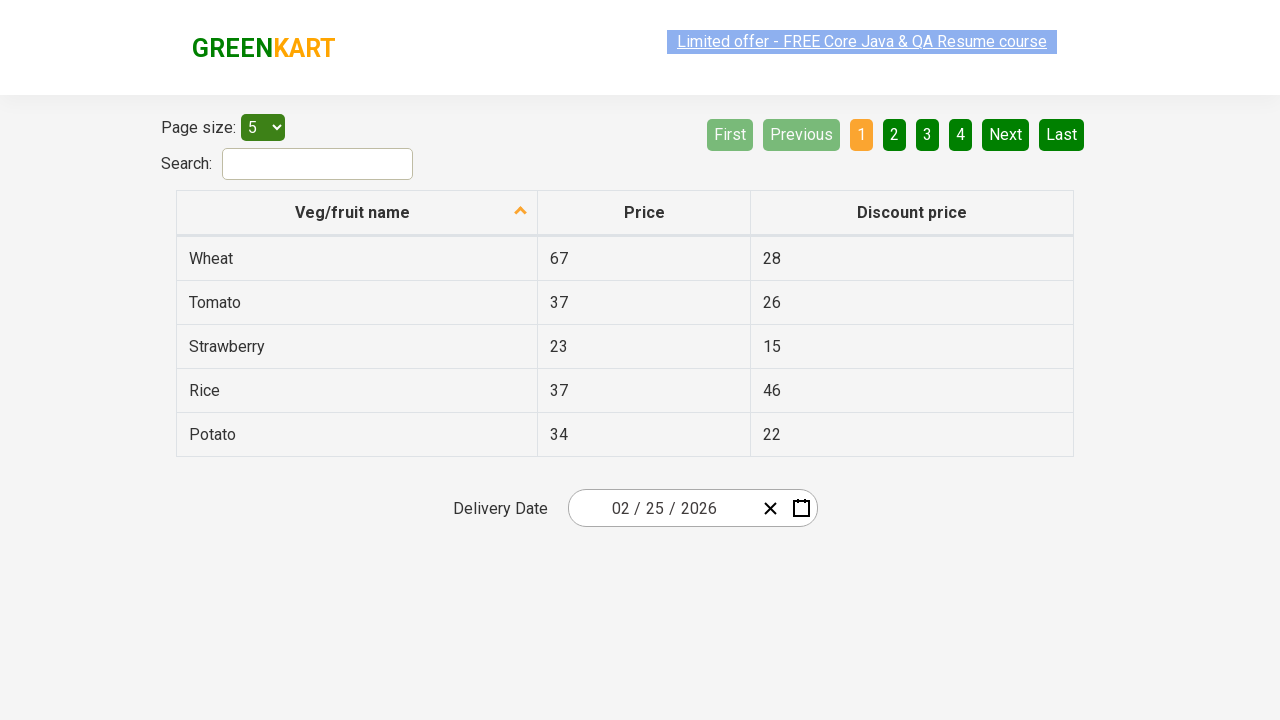

Clicked first table column header to sort at (357, 213) on xpath=//table[@class='table table-bordered']/thead/tr/th[1]
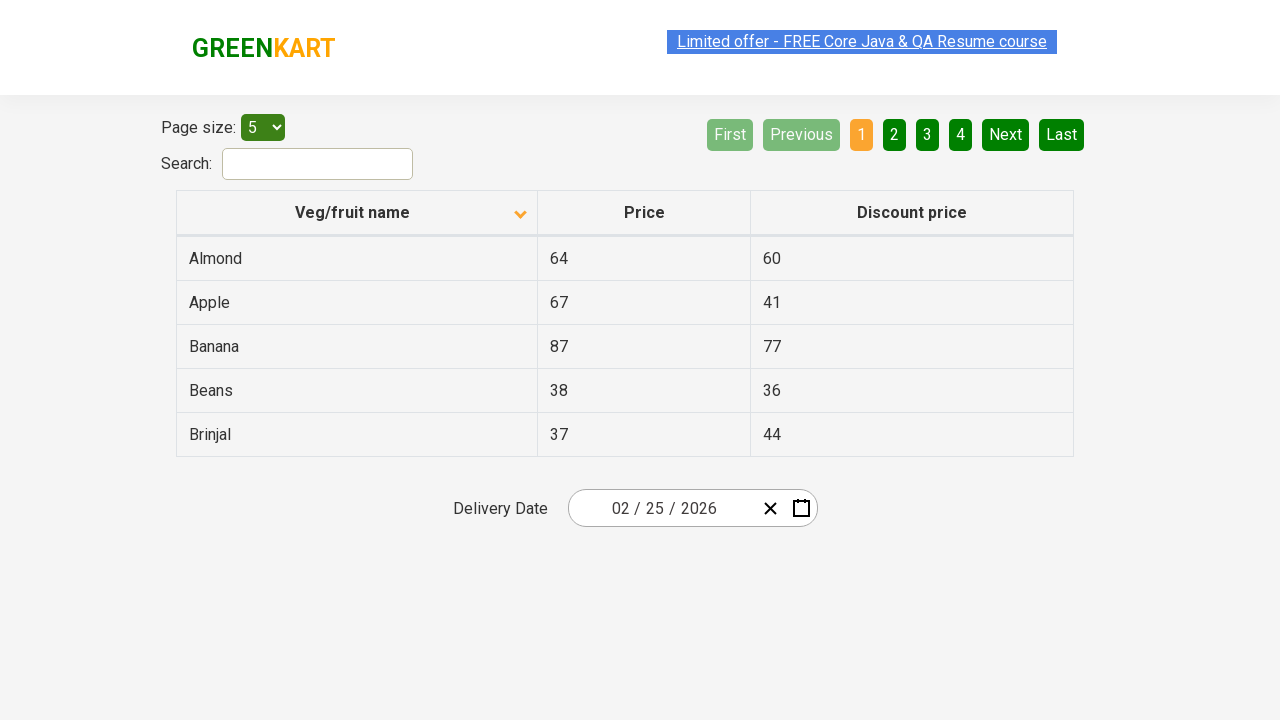

Waited 500ms for table to be sorted
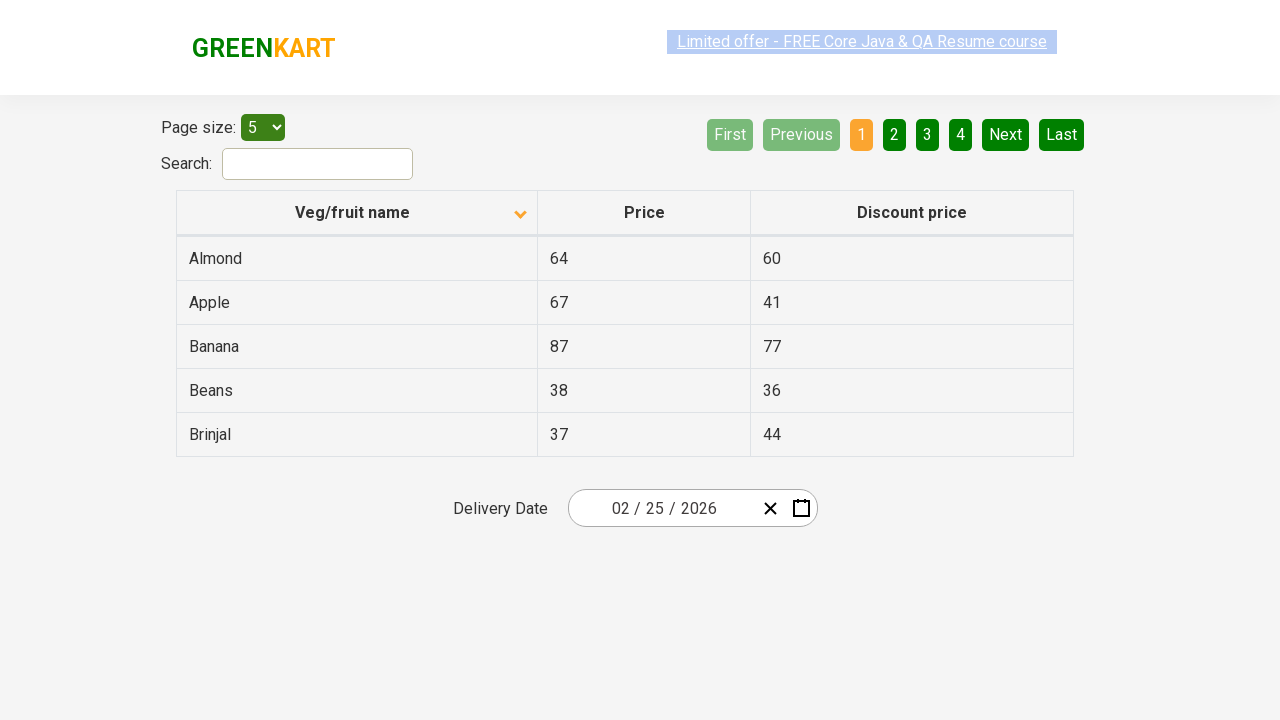

Retrieved all first column values from table
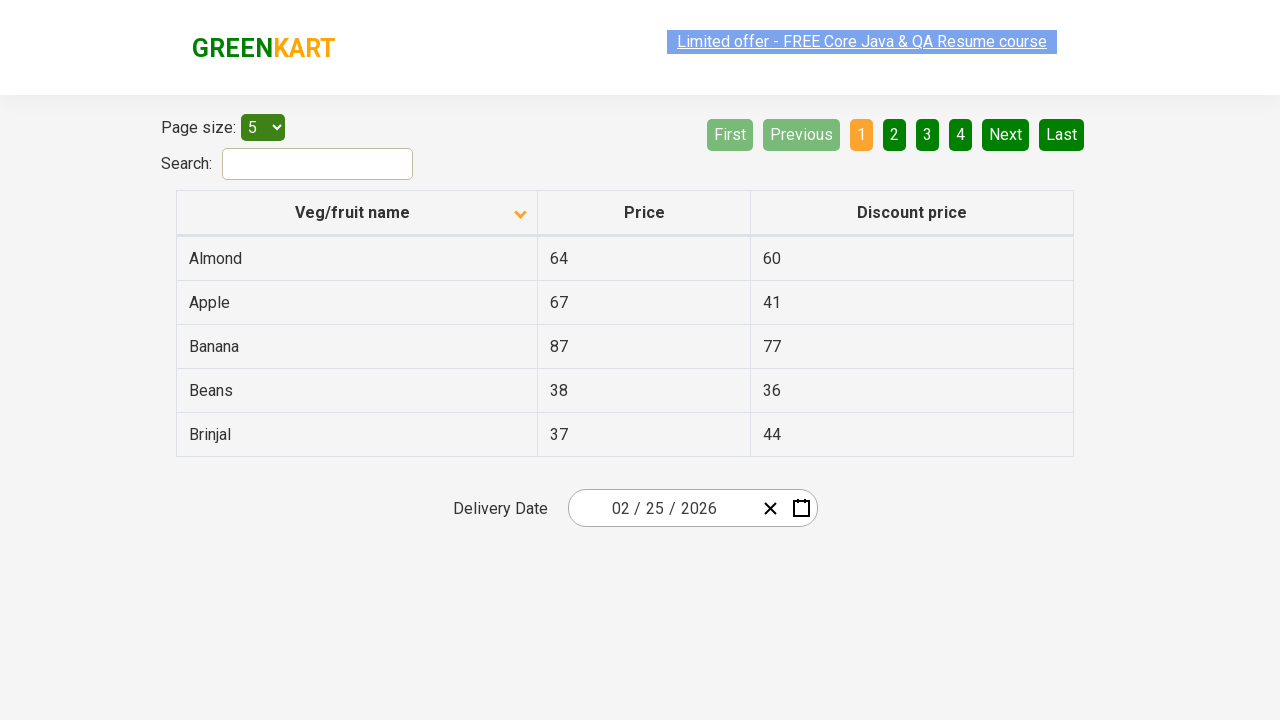

Created sorted version of table values for comparison
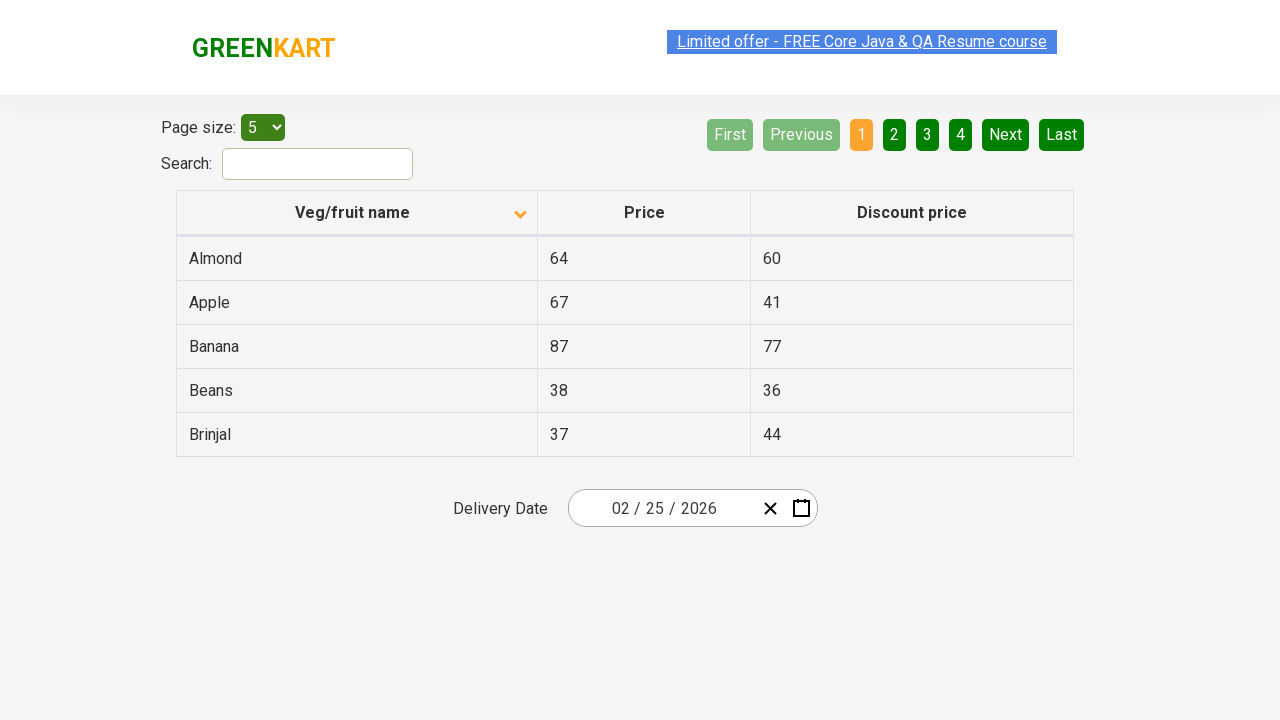

Verified table is sorted alphabetically - assertion passed
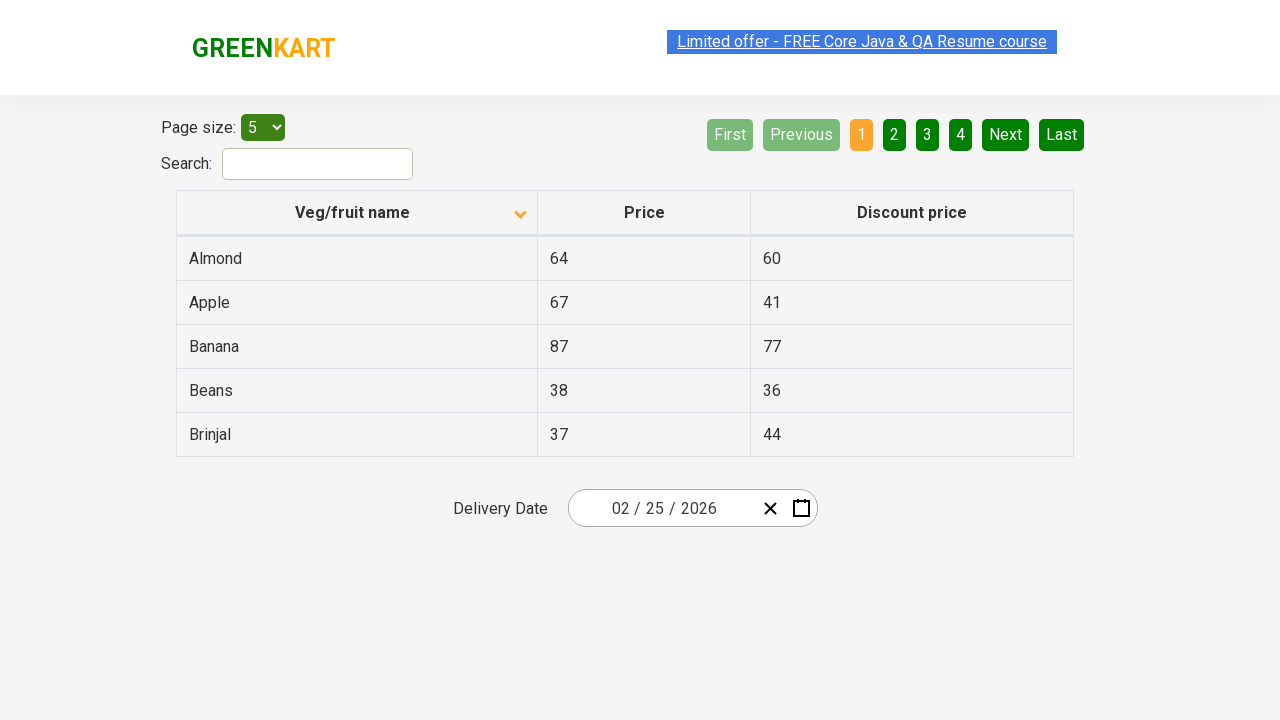

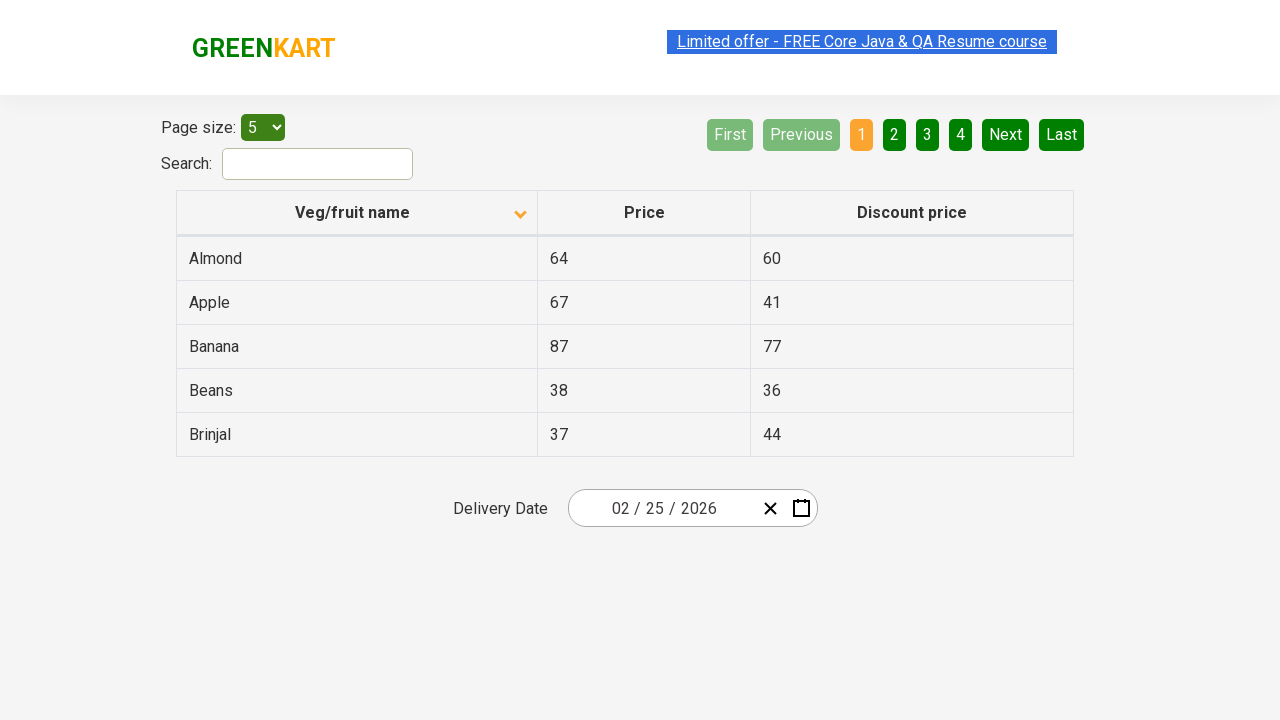